Tests JavaScript confirm dialog by triggering it and dismissing it

Starting URL: http://the-internet.herokuapp.com

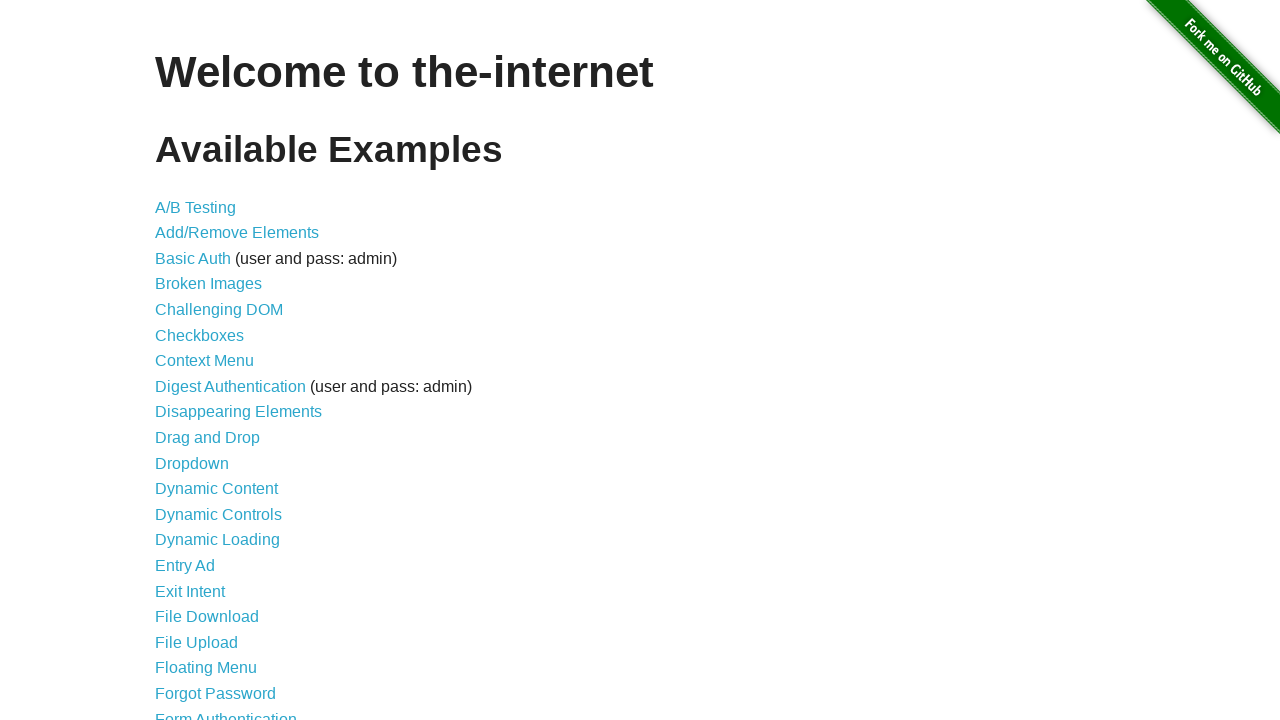

Clicked JavaScript Alerts link at (214, 361) on a:text('JavaScript Alerts')
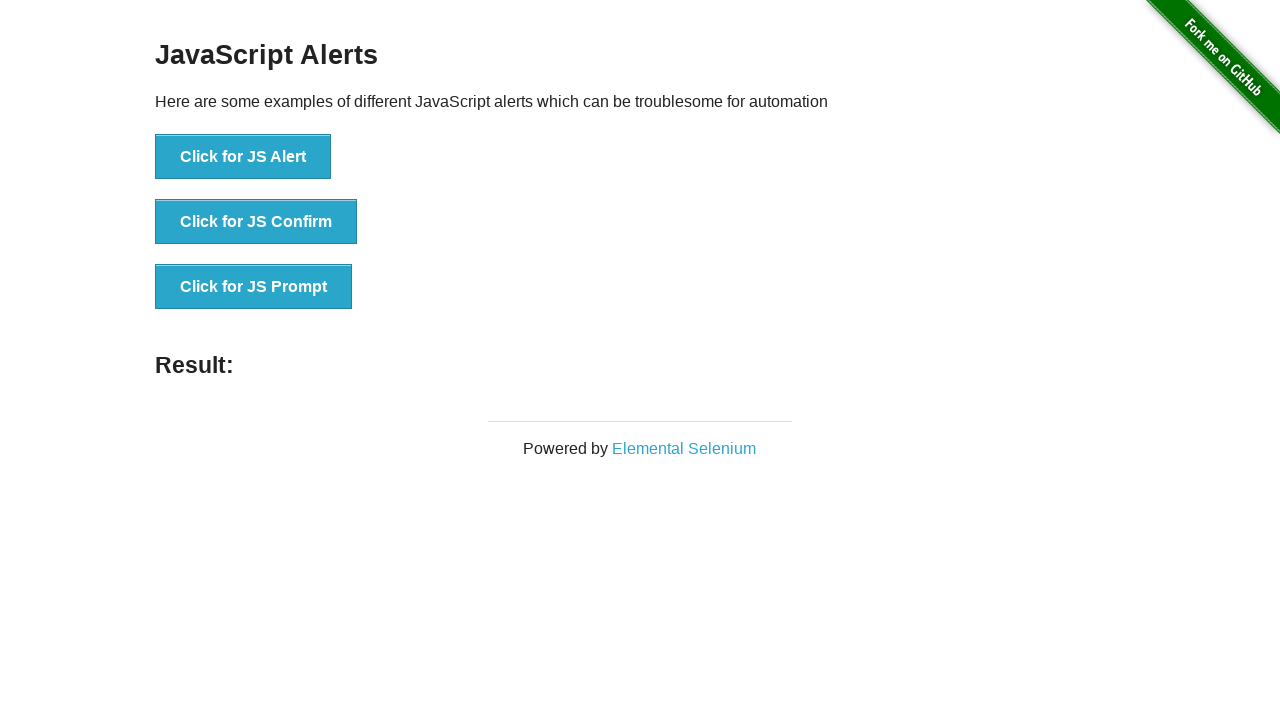

Set up dialog handler to dismiss dialogs
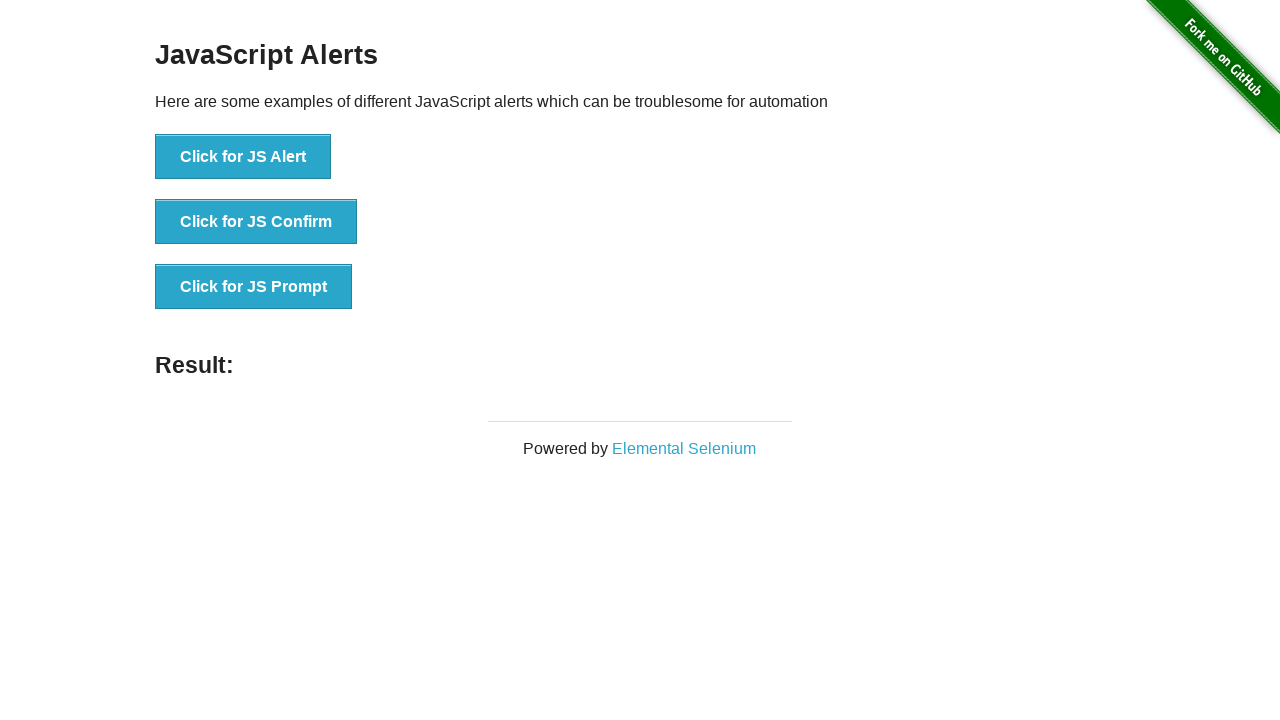

Clicked button to trigger JavaScript confirm dialog at (256, 222) on button[onclick*='jsConfirm']
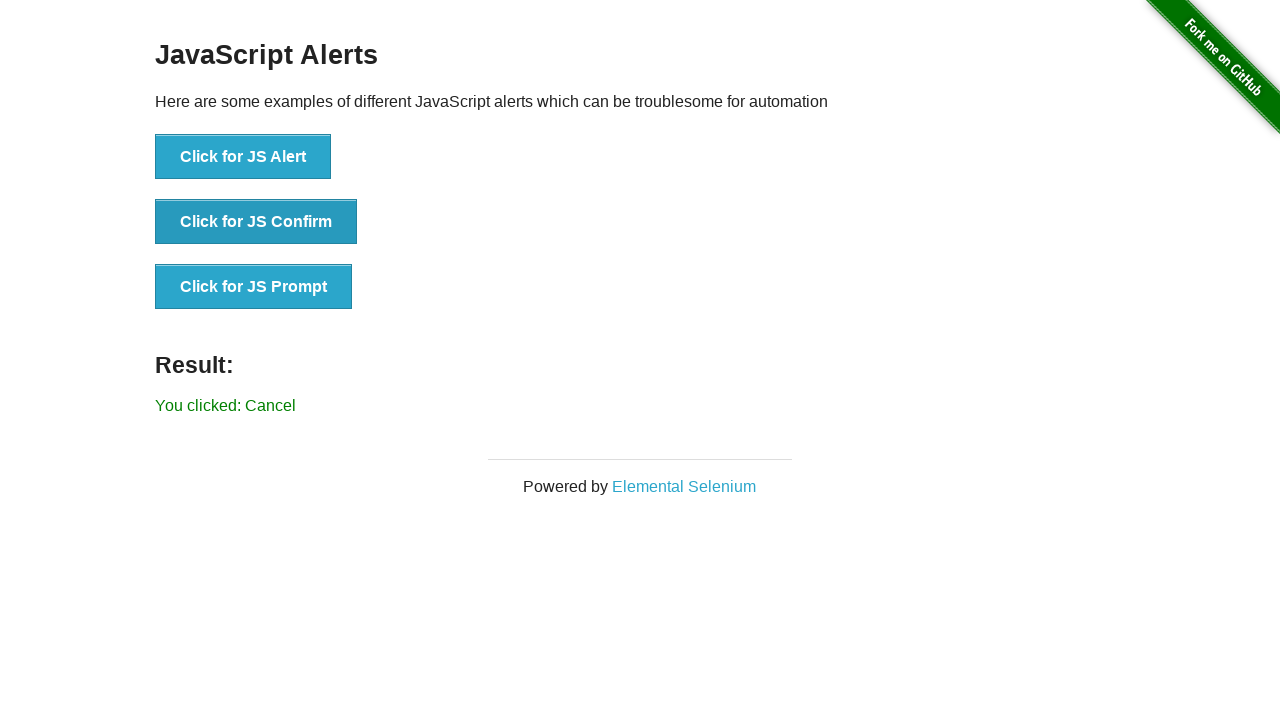

Located result element
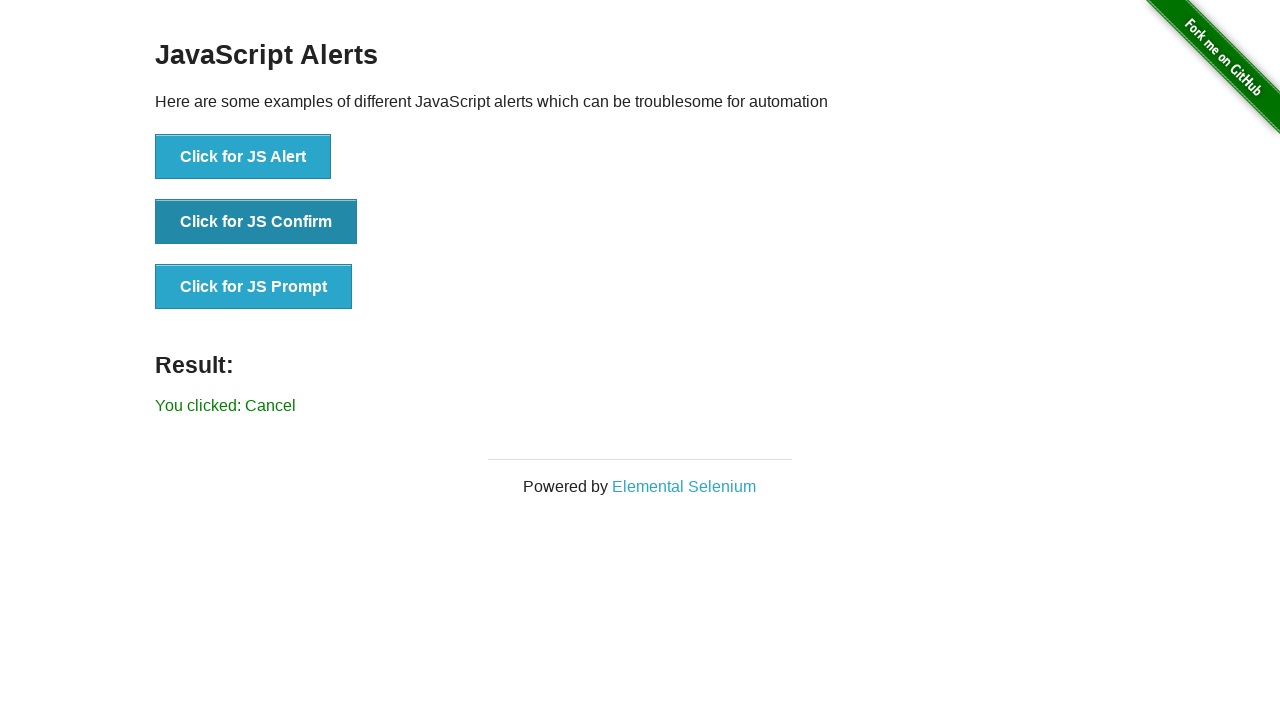

Verified result text contains 'Cancel' after dismissing confirm dialog
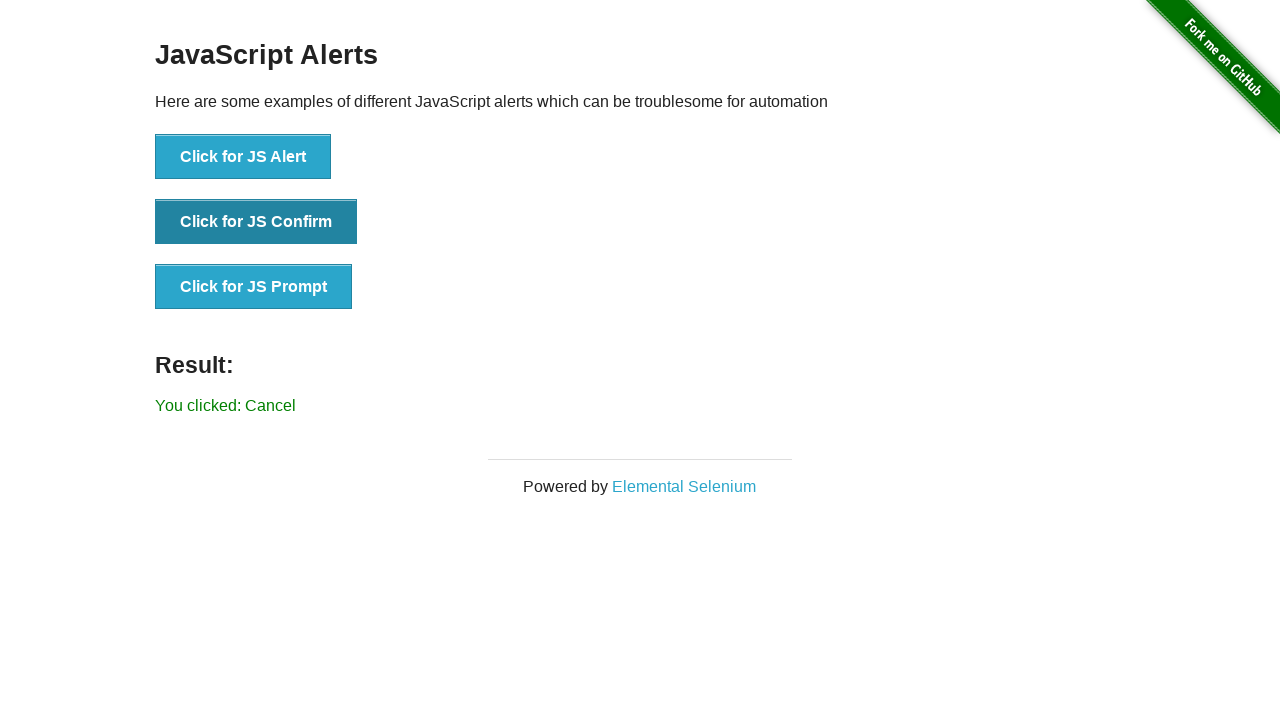

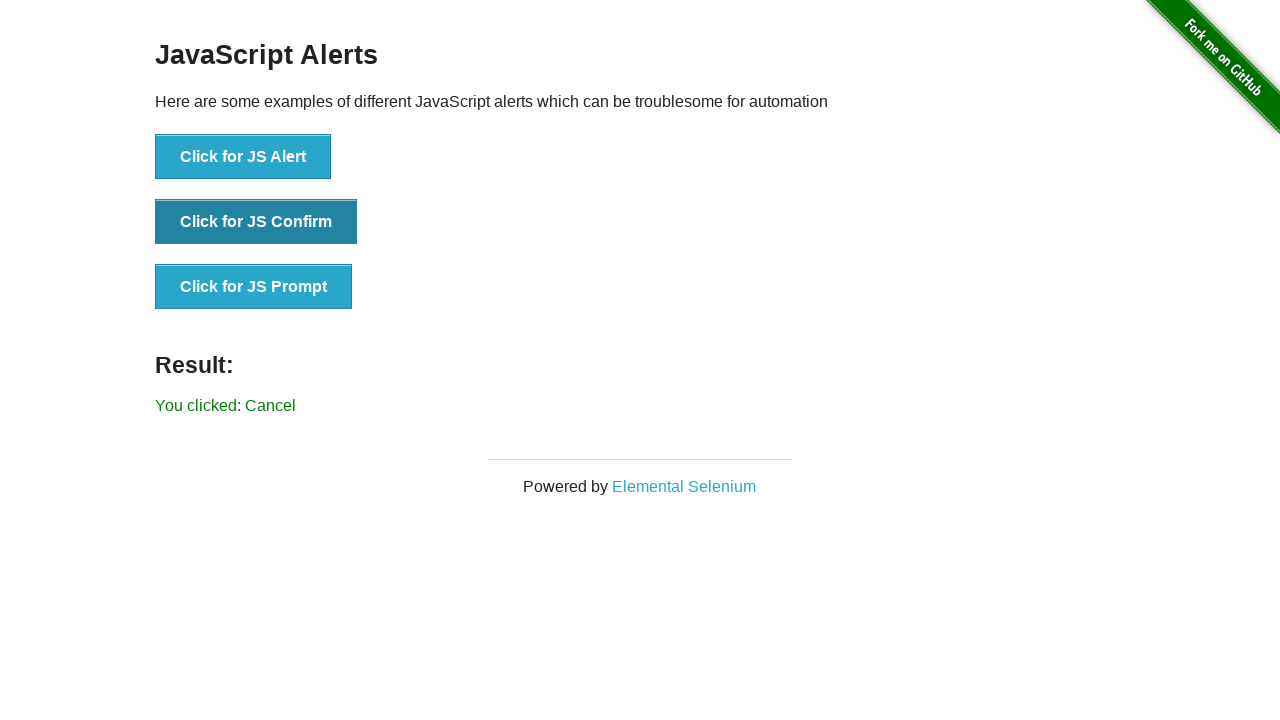